Tests JavaScript confirmation alert handling by clicking a button to trigger an alert, accepting it, and then clicking the button again to trigger another alert

Starting URL: http://www.tizag.com/javascriptT/javascriptalert.php

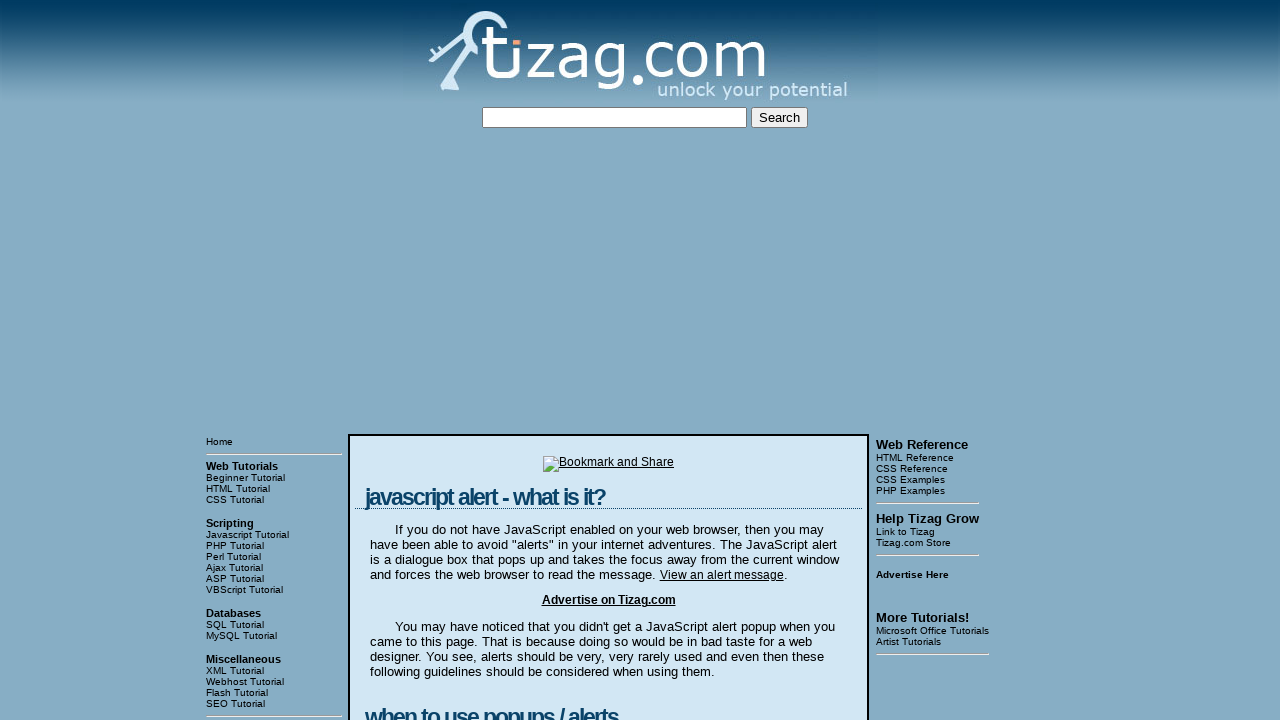

Clicked Confirmation Alert button to trigger first alert at (428, 361) on input[value='Confirmation Alert']
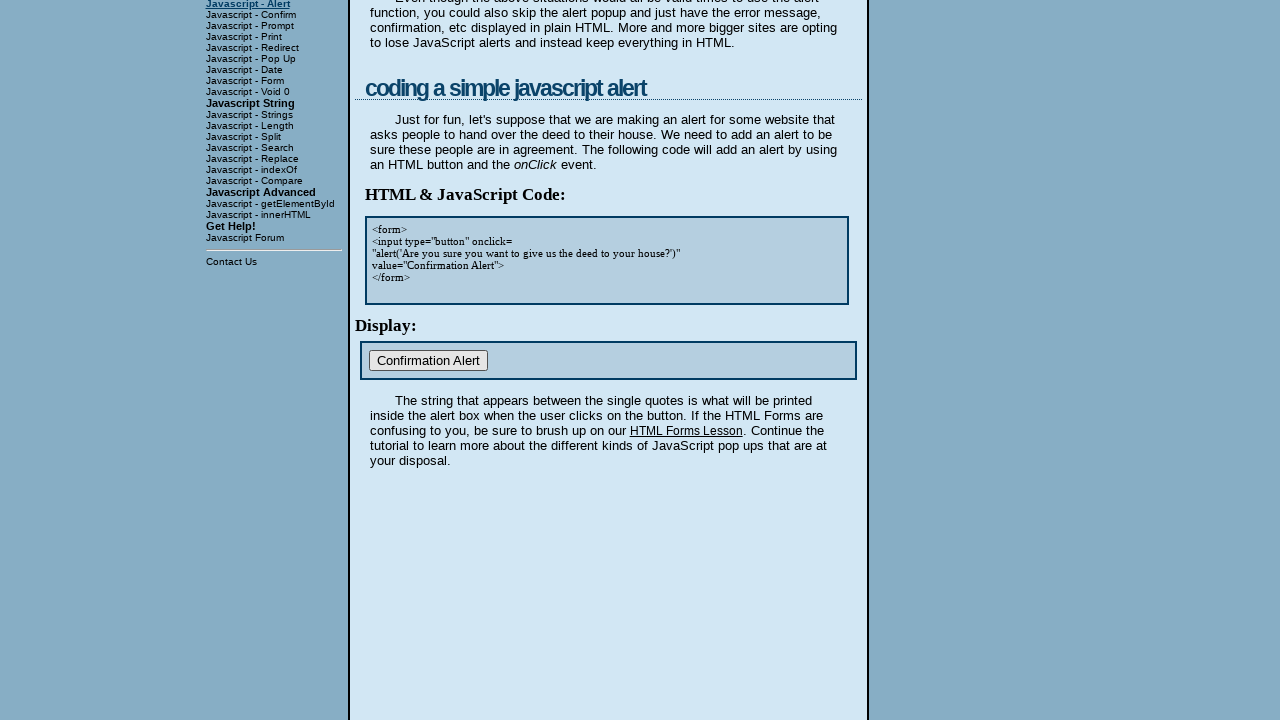

Set up dialog handler to accept alerts
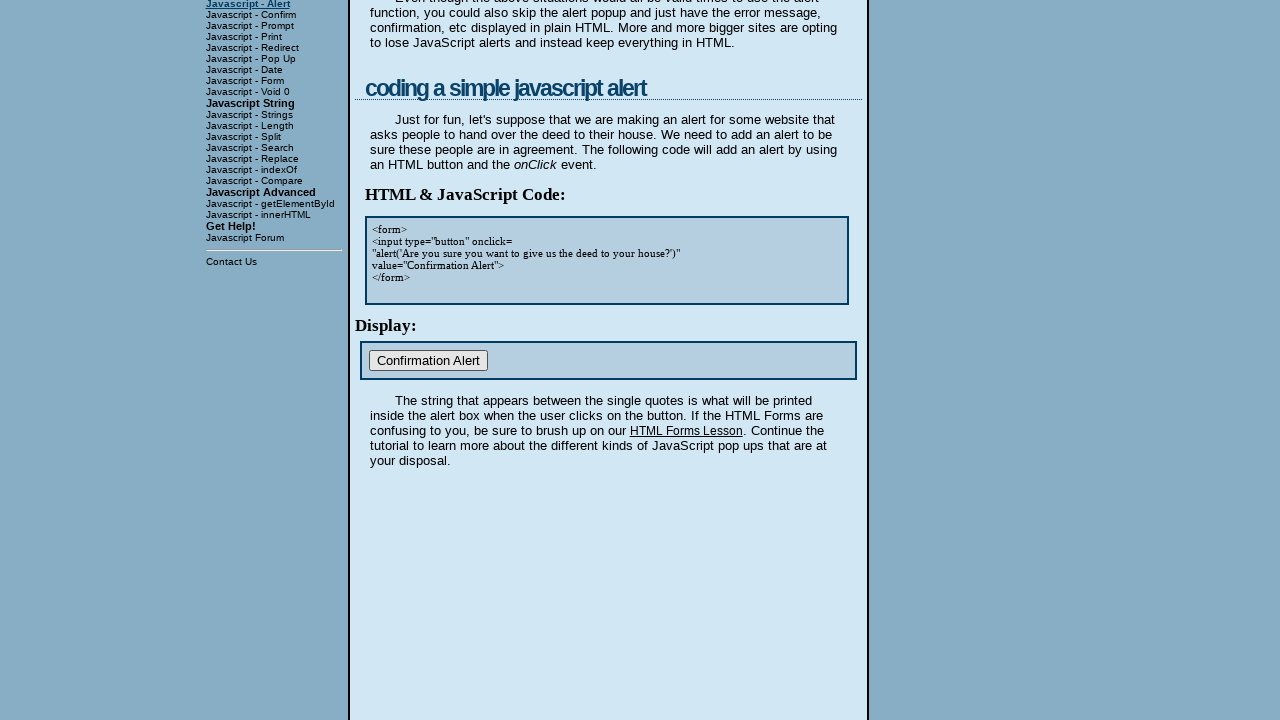

Configured dialog handler with print statement
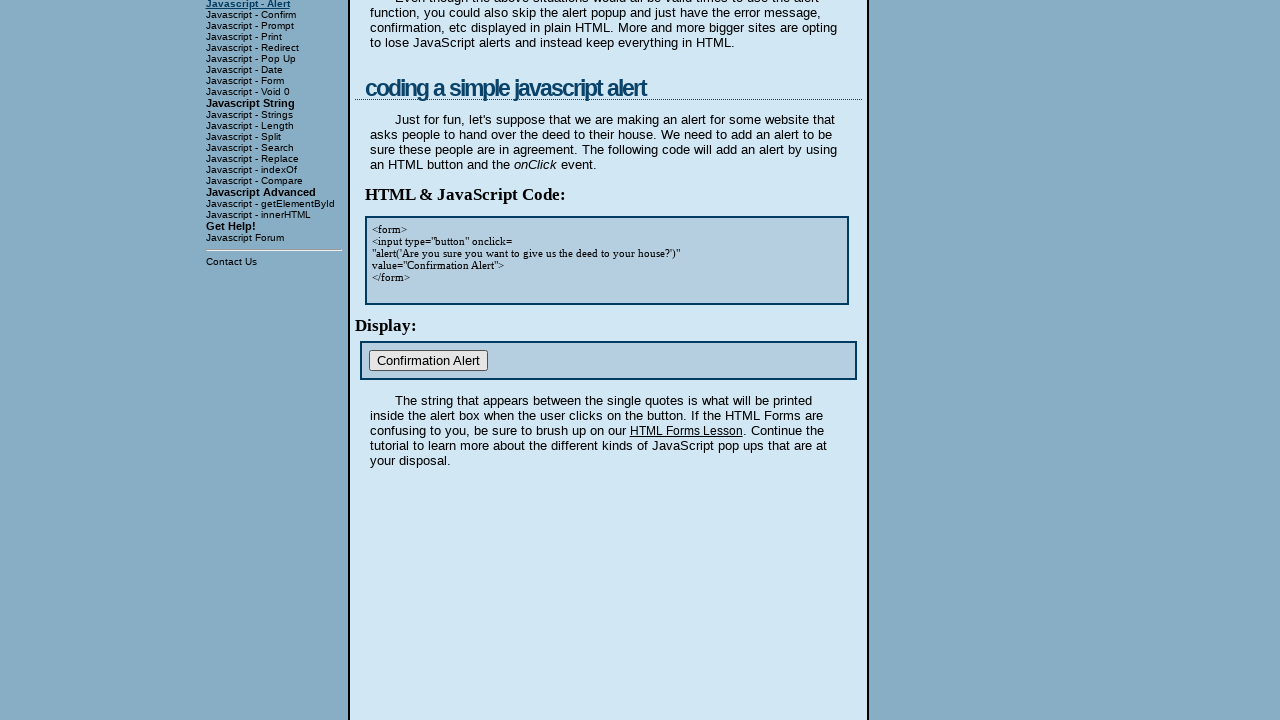

Clicked Confirmation Alert button first time, alert was accepted at (428, 361) on input[value='Confirmation Alert']
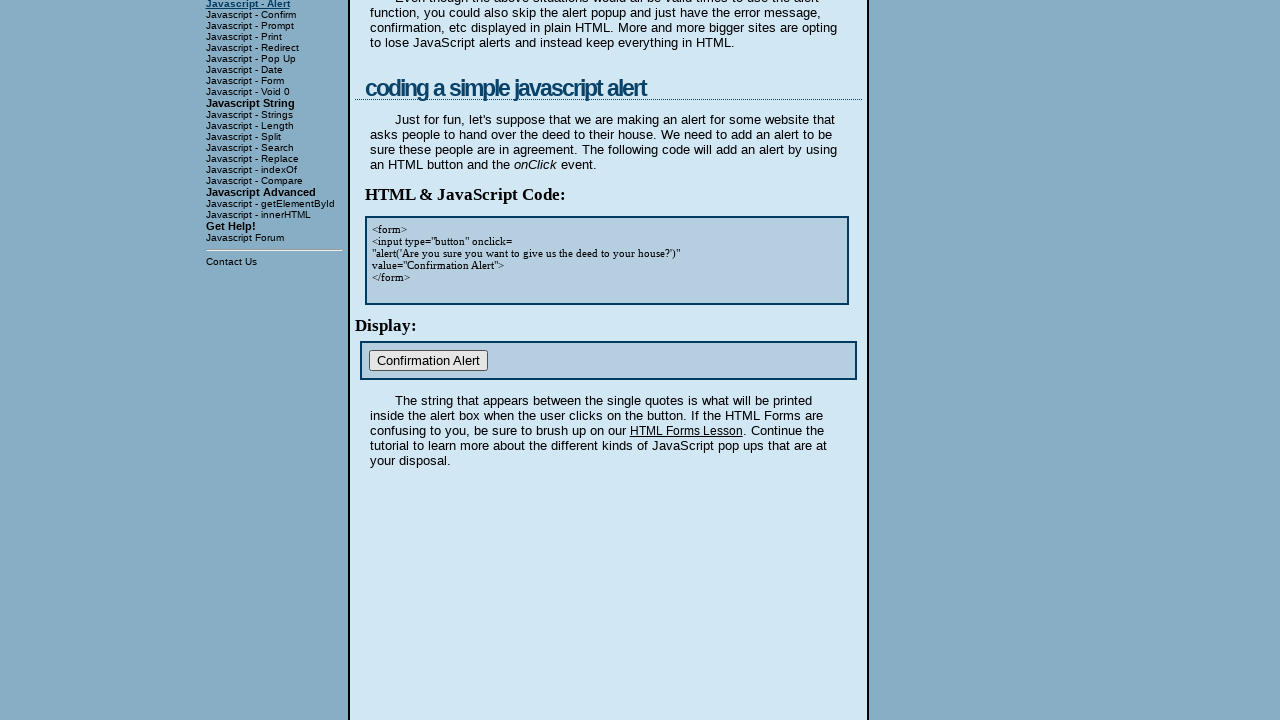

Waited 500ms for first alert to be processed
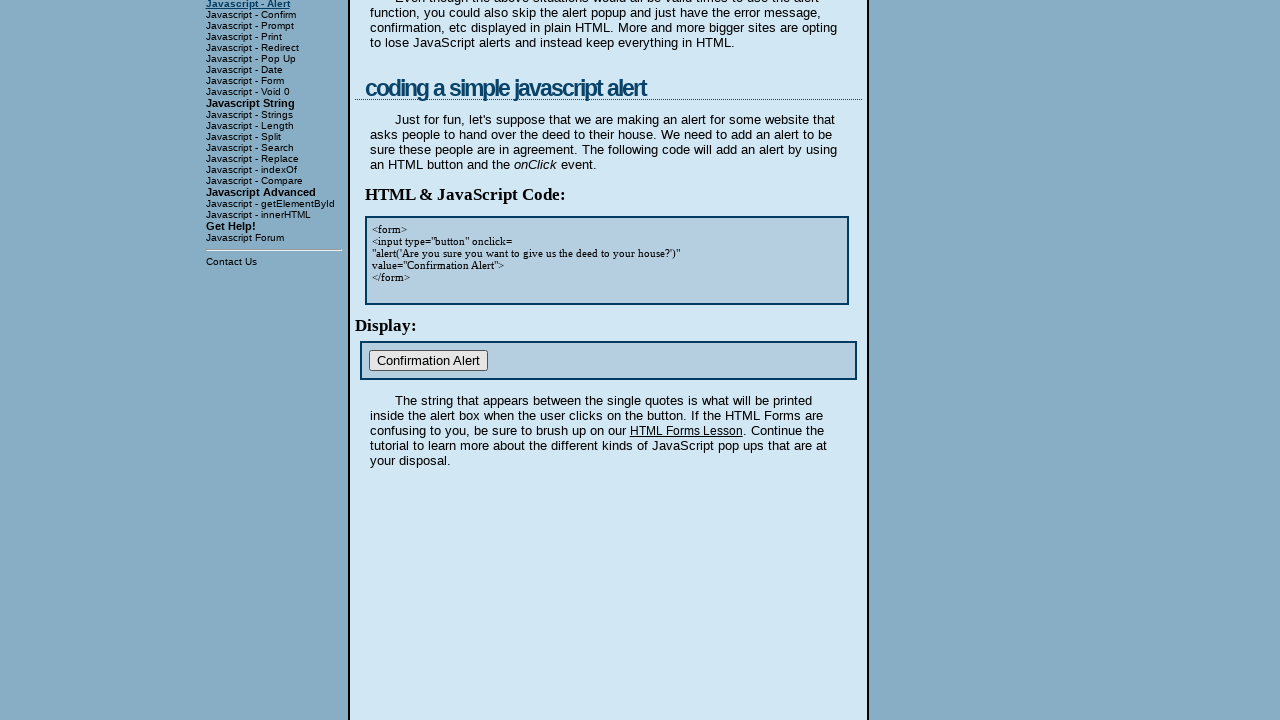

Clicked Confirmation Alert button second time, alert was accepted at (428, 361) on input[value='Confirmation Alert']
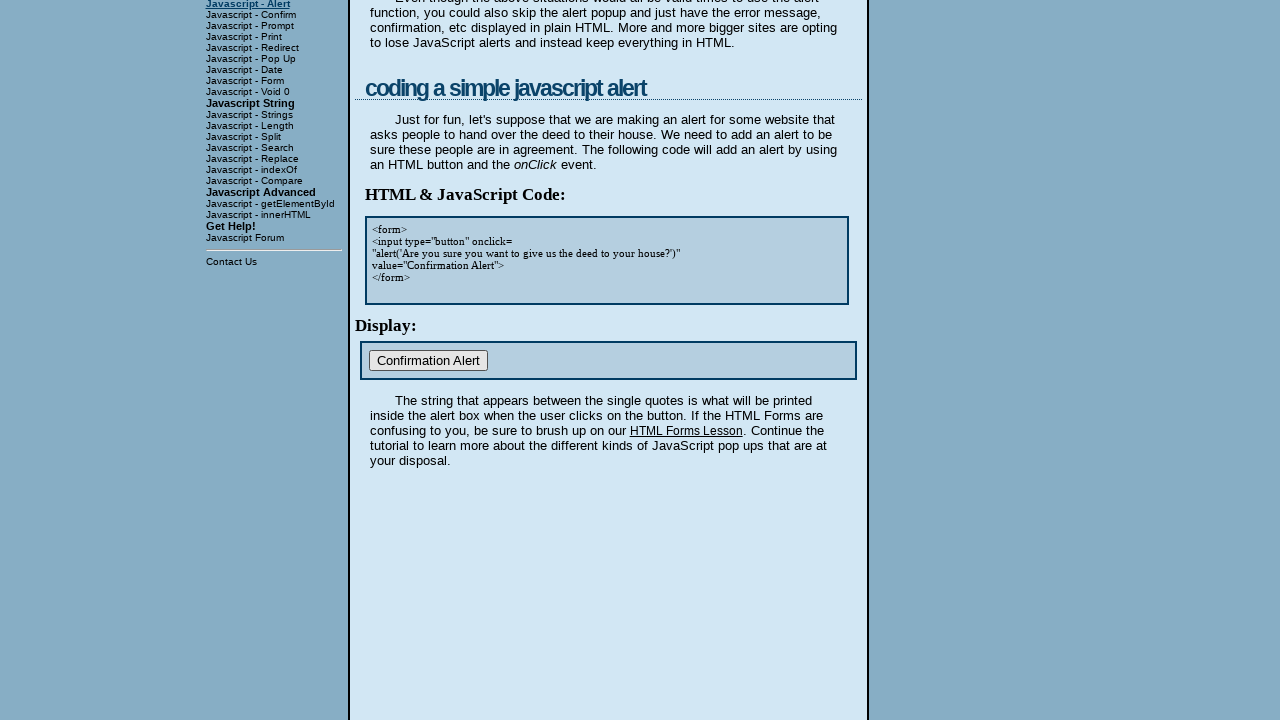

Waited 500ms for second alert to be processed
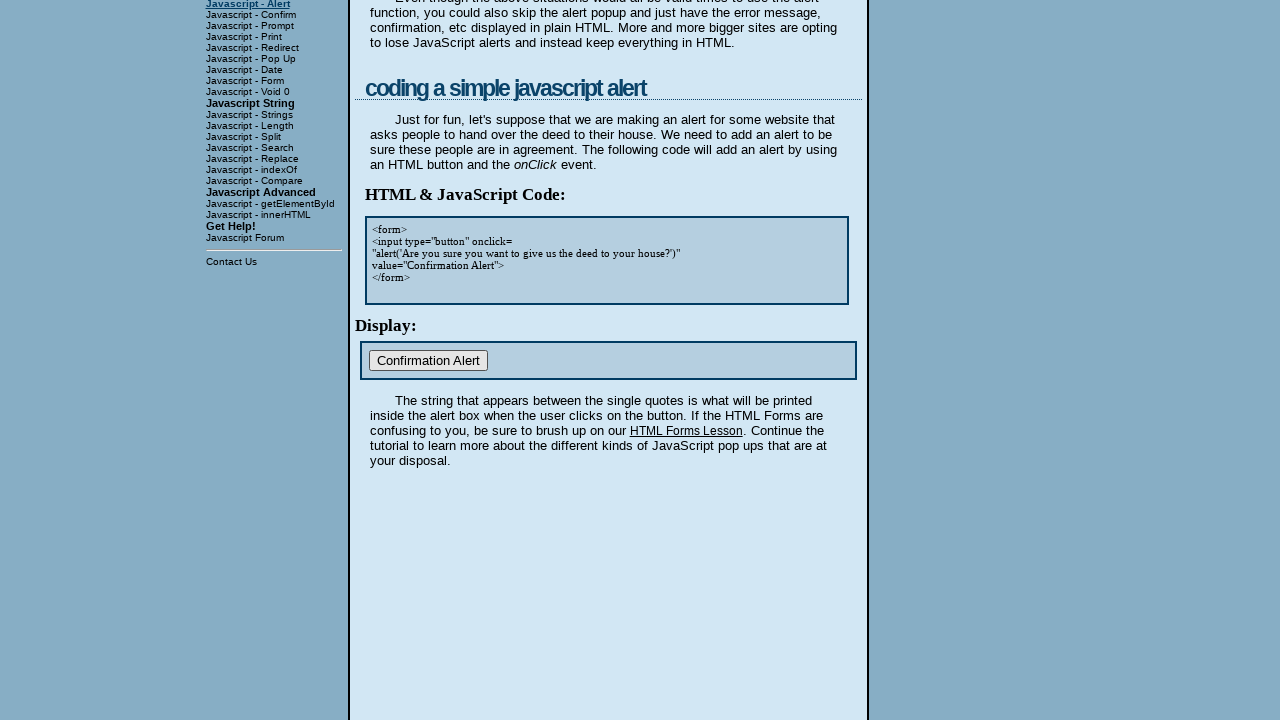

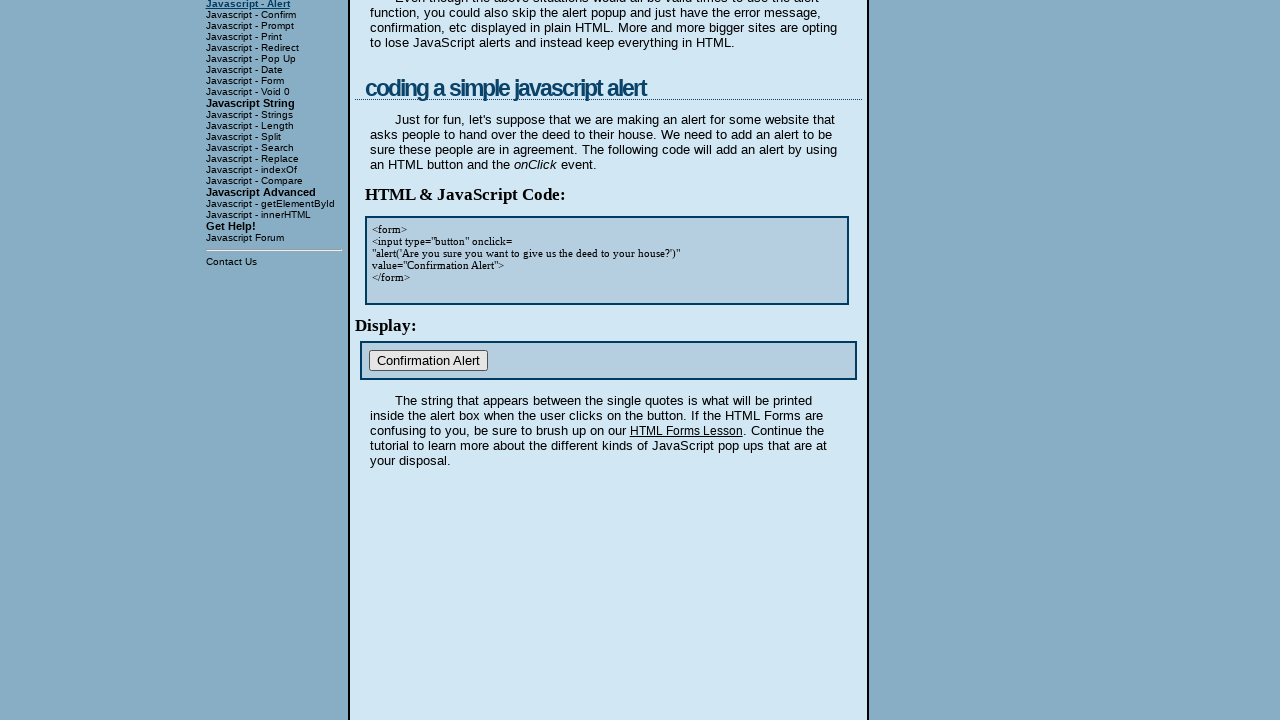